Solves a math problem on a form by reading a value, calculating the result, and submitting the form with checkbox and radio button selections

Starting URL: http://suninjuly.github.io/math.html

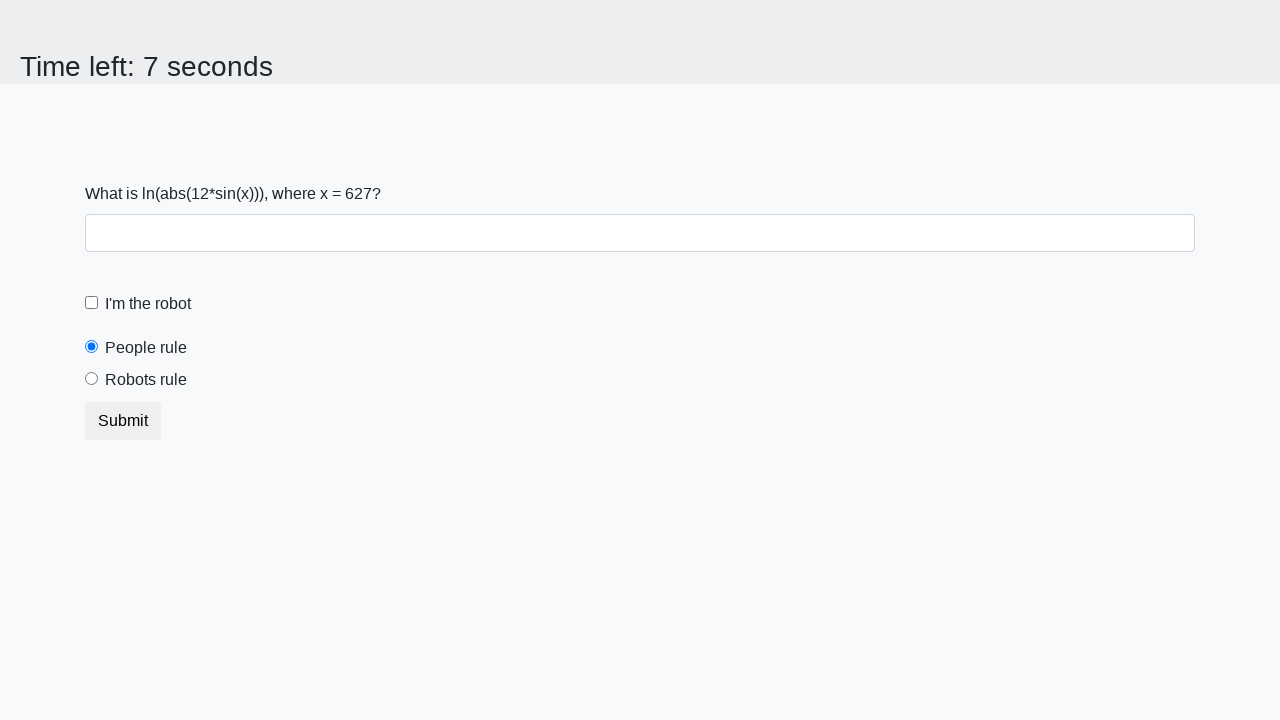

Read the x value from the input_value element
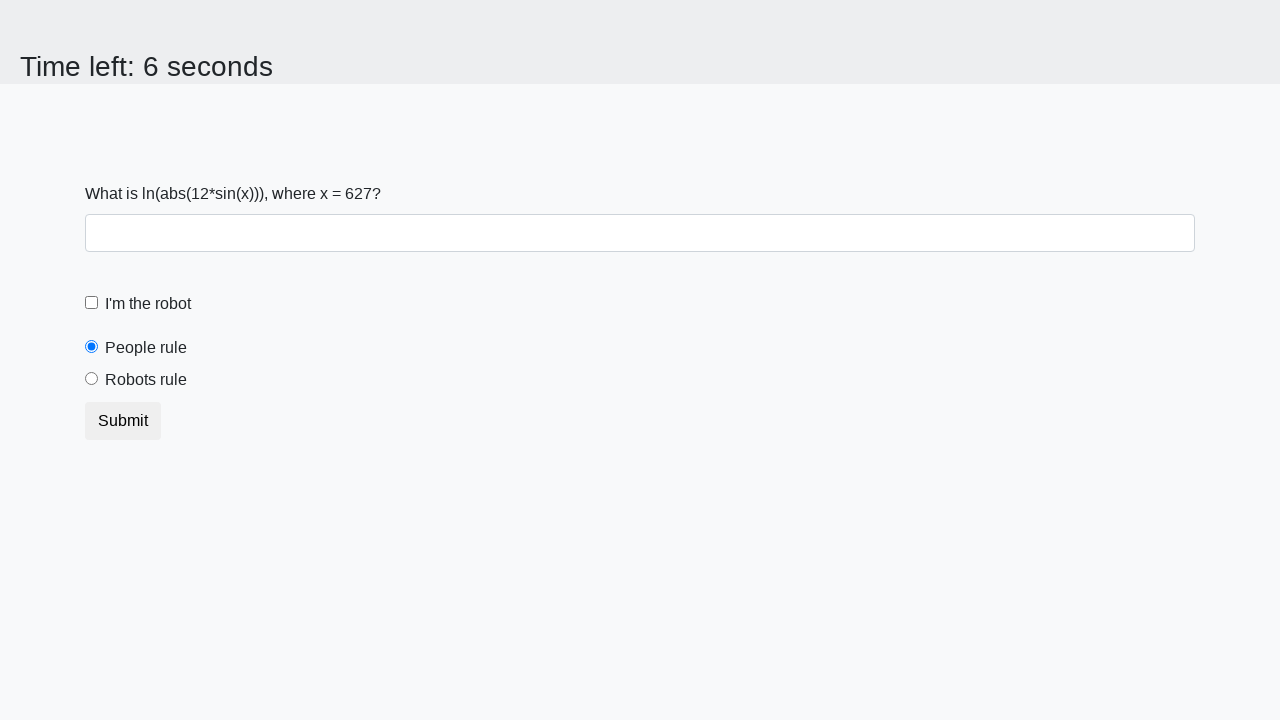

Calculated the result using the formula log(abs(12*sin(x)))
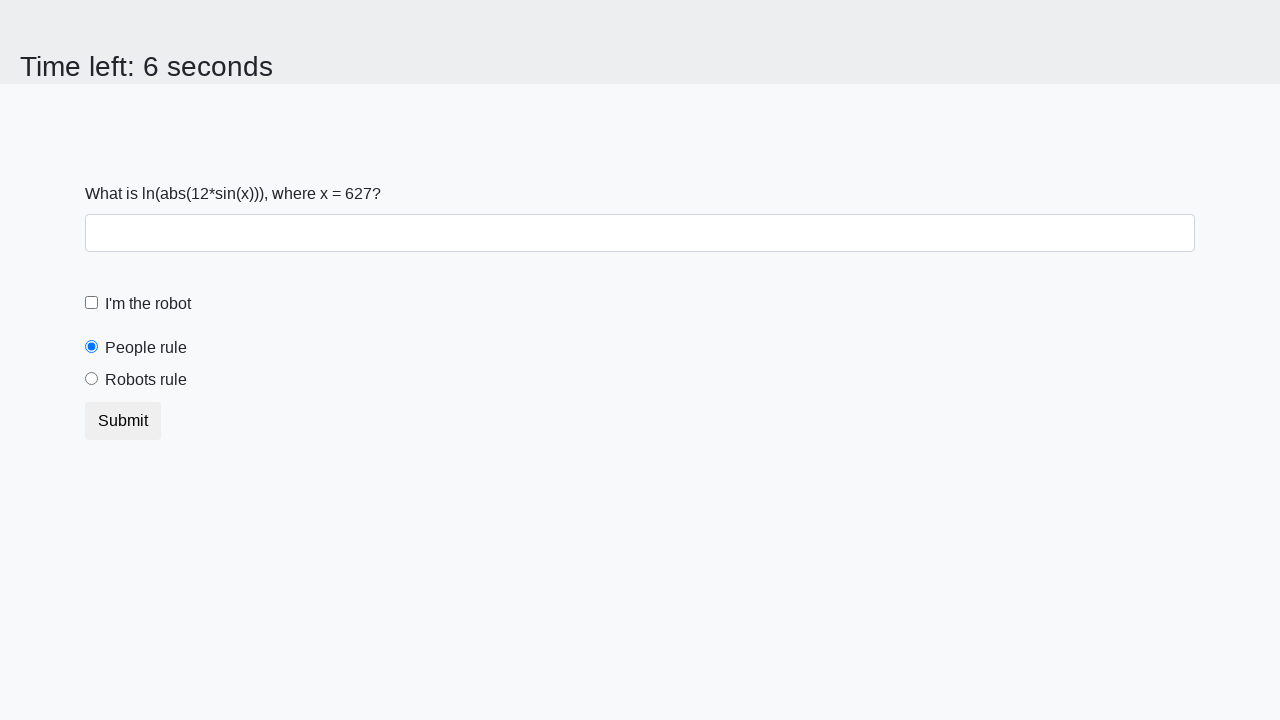

Filled the answer field with the calculated result on #answer
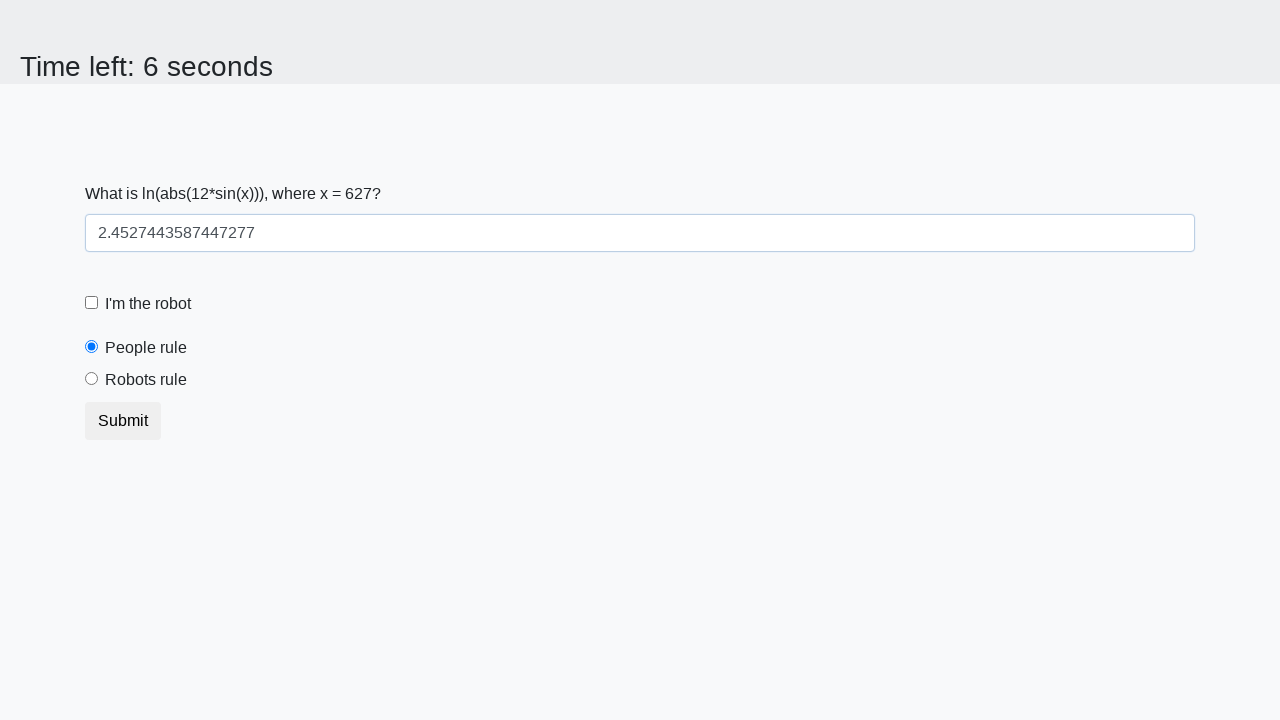

Checked the robot checkbox at (92, 303) on #robotCheckbox
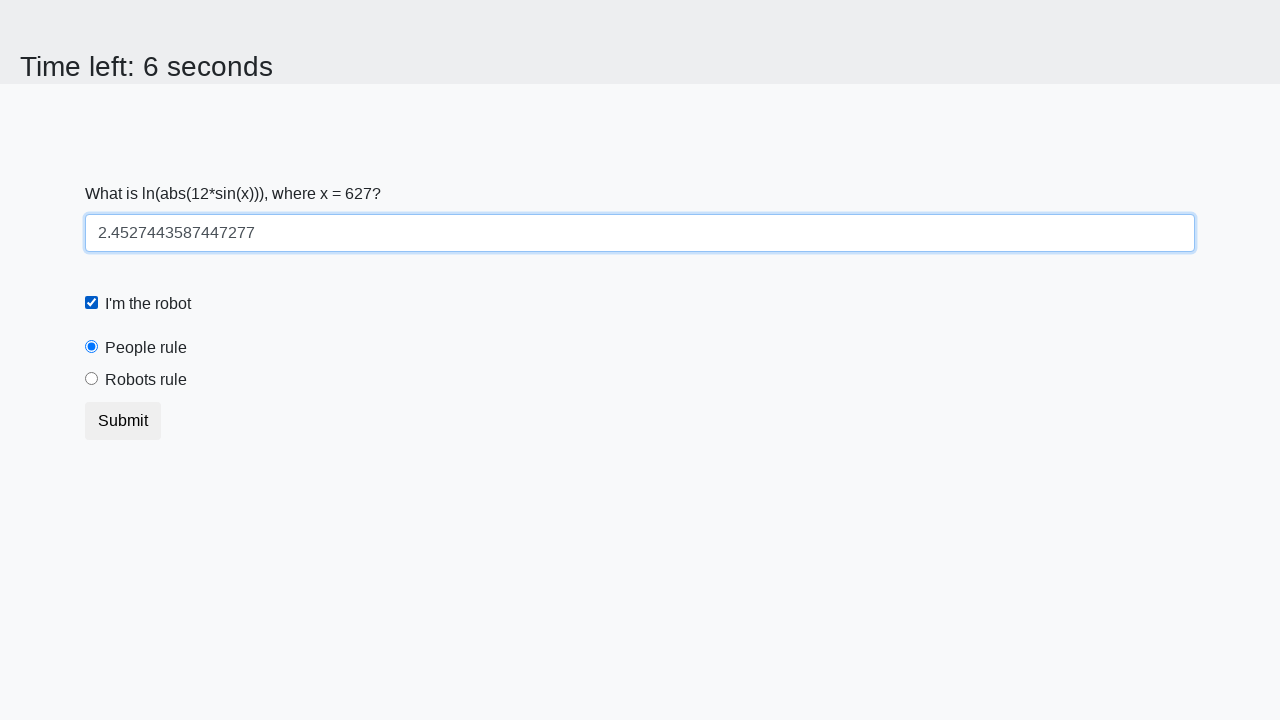

Selected the 'robots' radio button at (92, 379) on [value='robots']
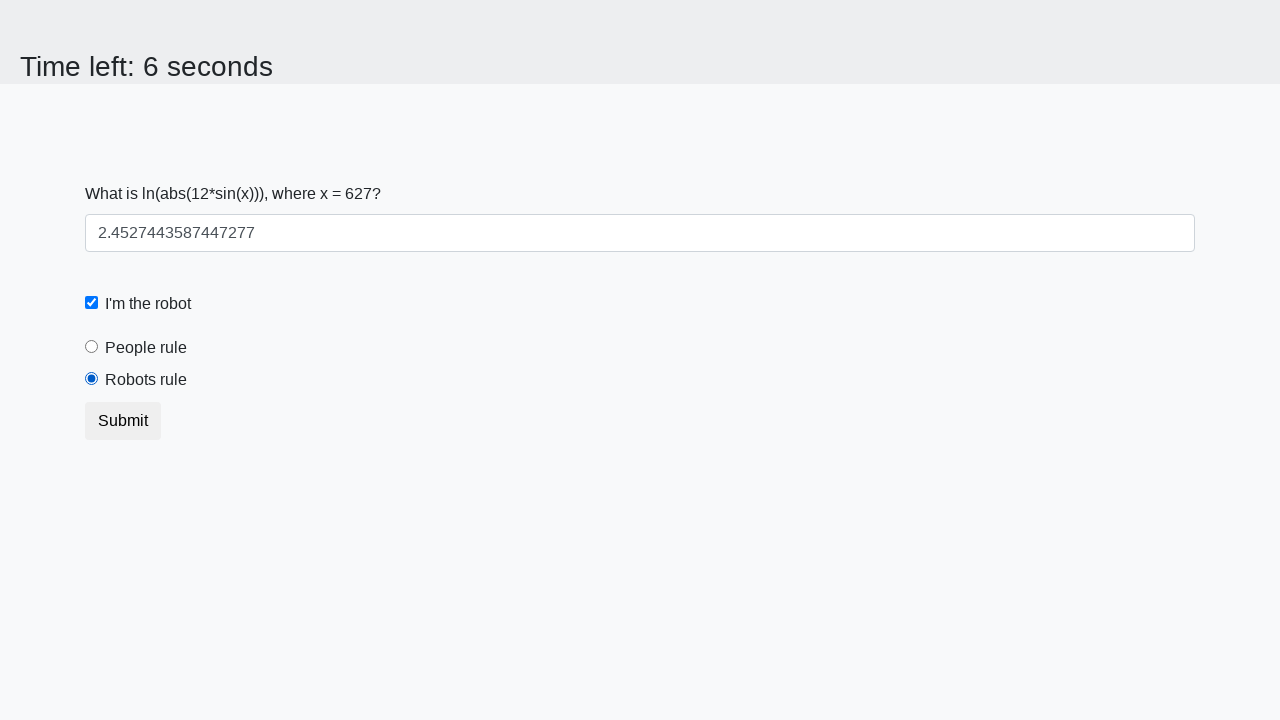

Clicked the submit button to submit the form at (123, 421) on button
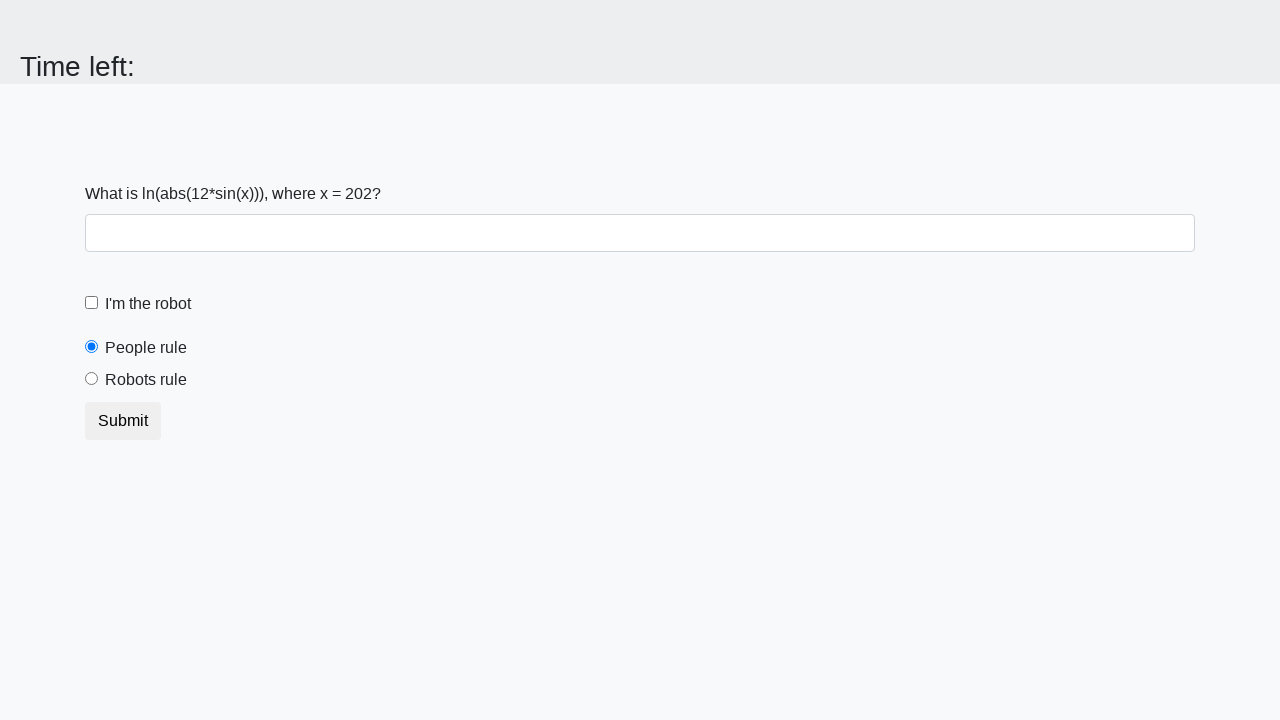

Waited 1 second for the result to appear
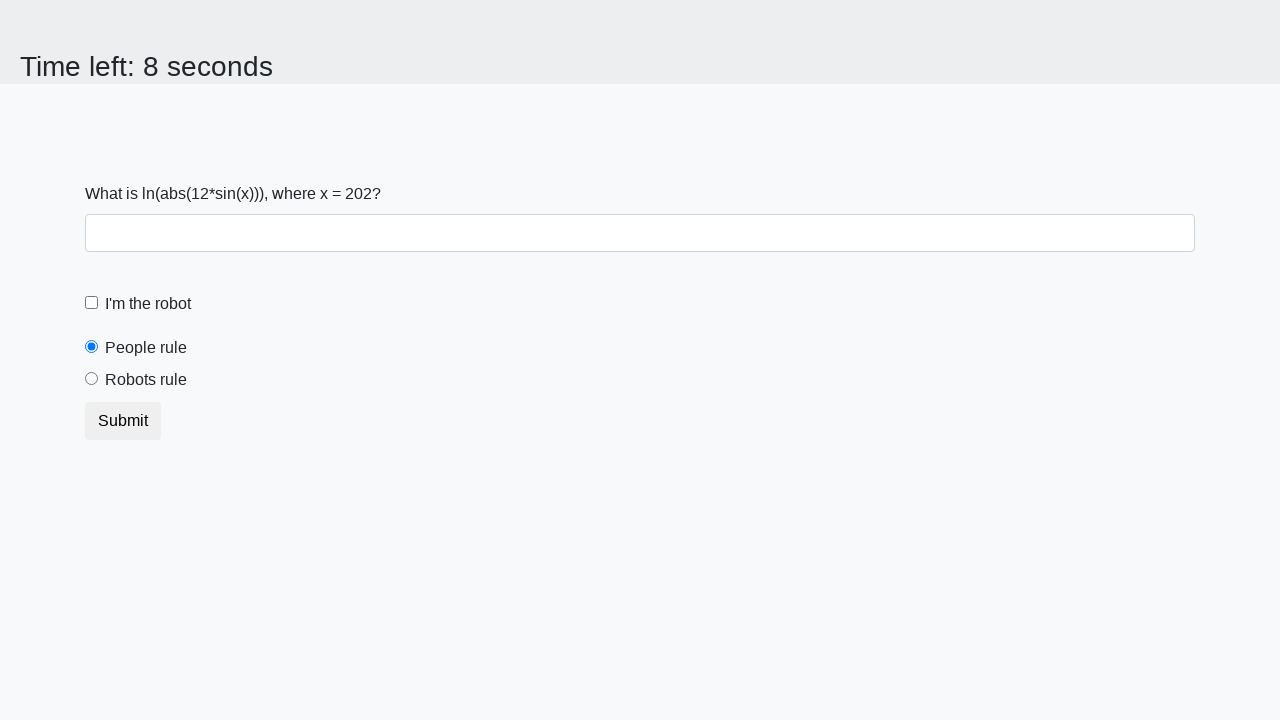

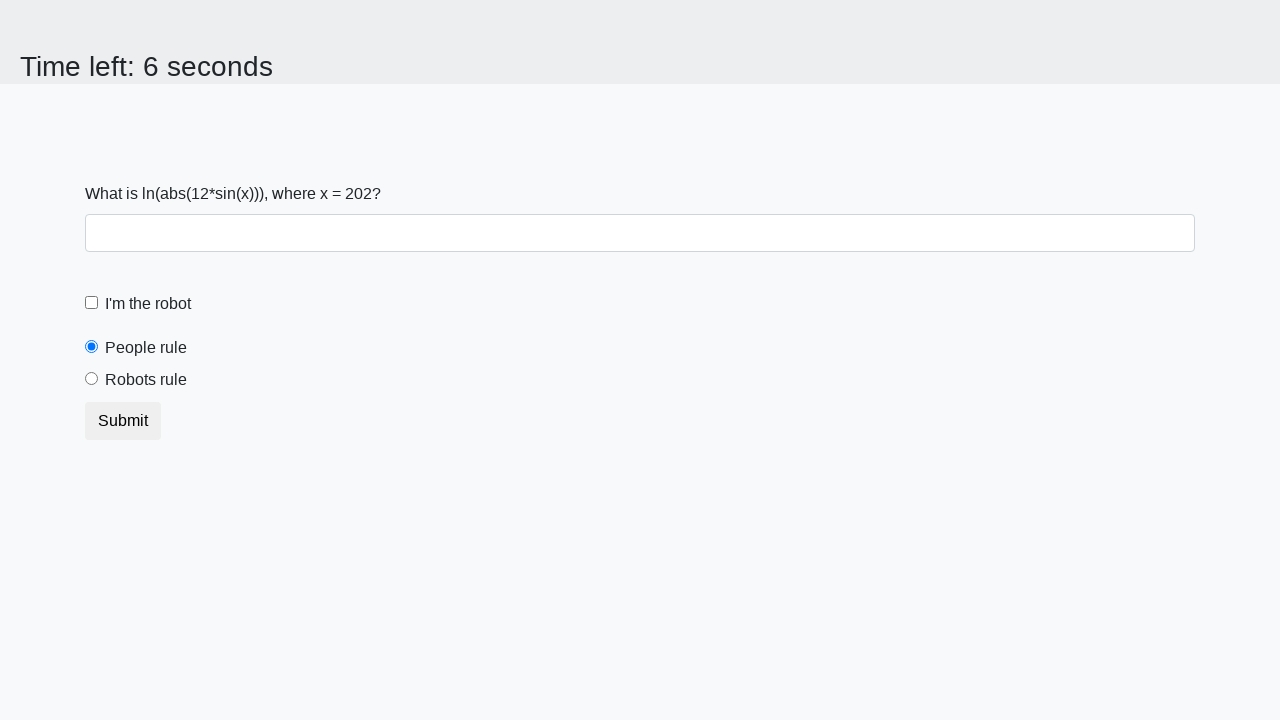